Tests an e-commerce checkout flow by adding multiple items to cart, applying a promo code, and placing an order

Starting URL: https://rahulshettyacademy.com/seleniumPractise/#/

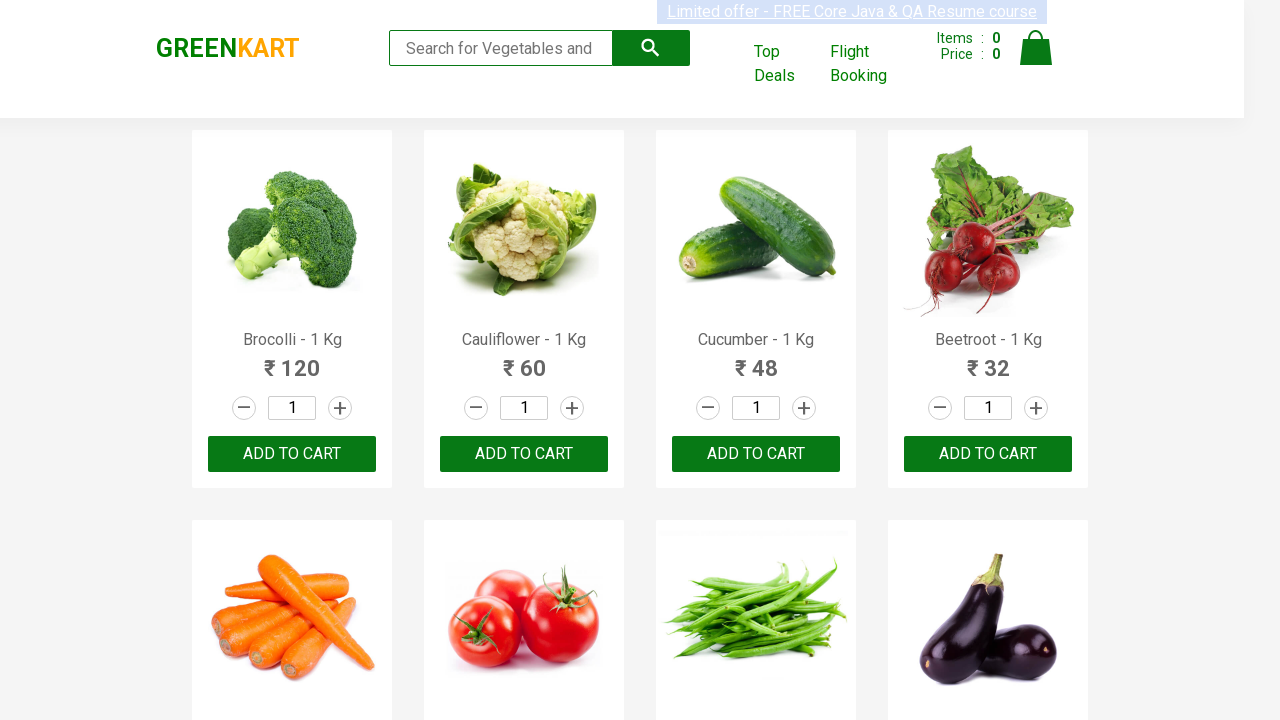

Retrieved all product names from the page
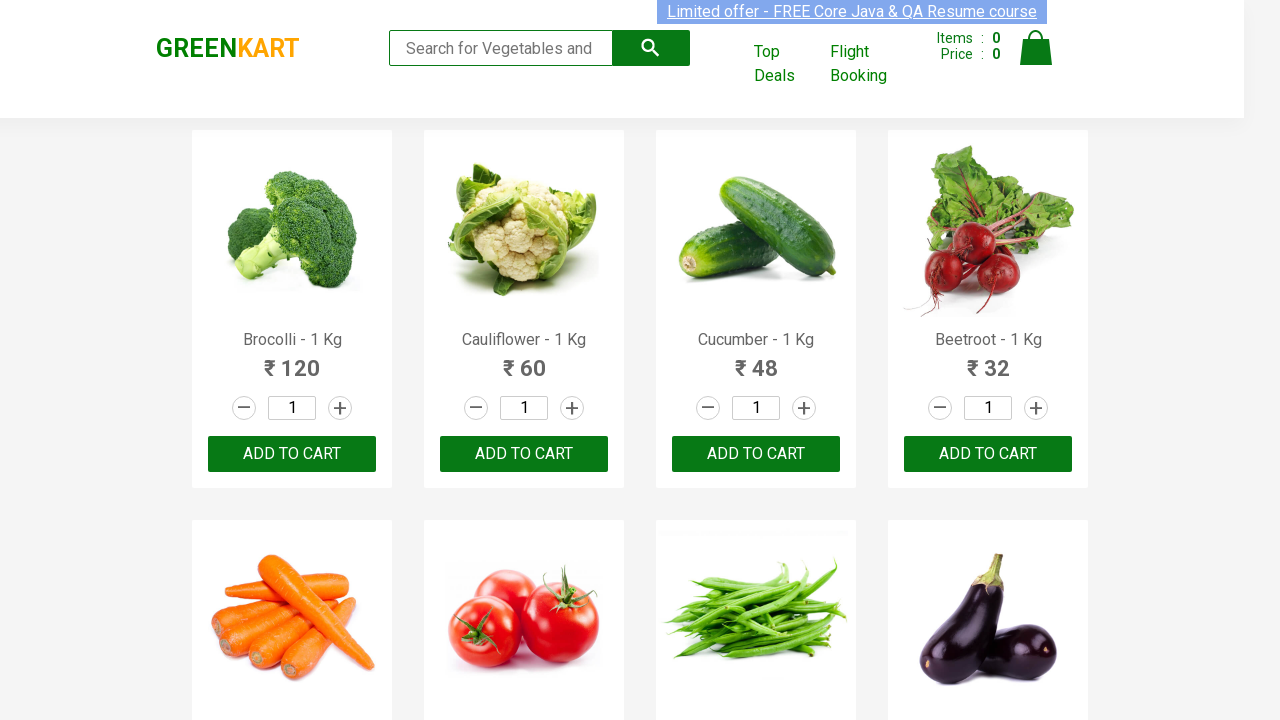

Added Brocolli to cart at (292, 454) on div.product-action > button >> nth=0
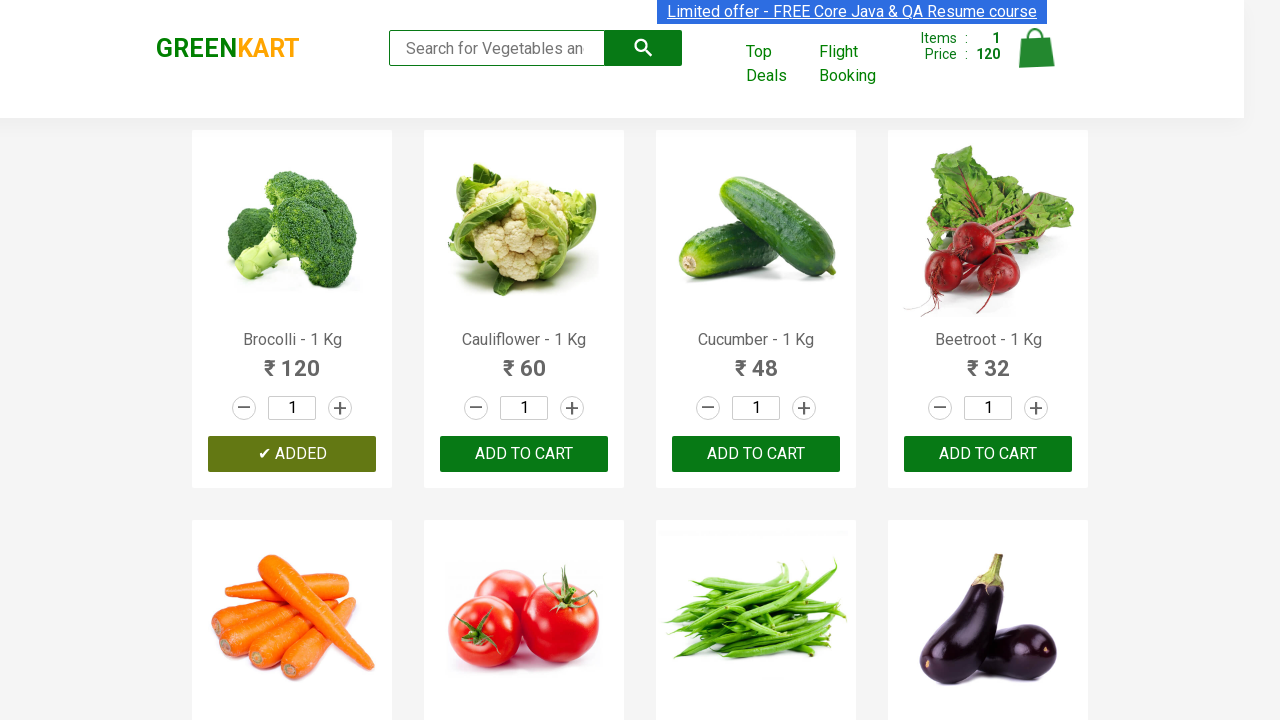

Added Cucumber to cart at (756, 454) on div.product-action > button >> nth=2
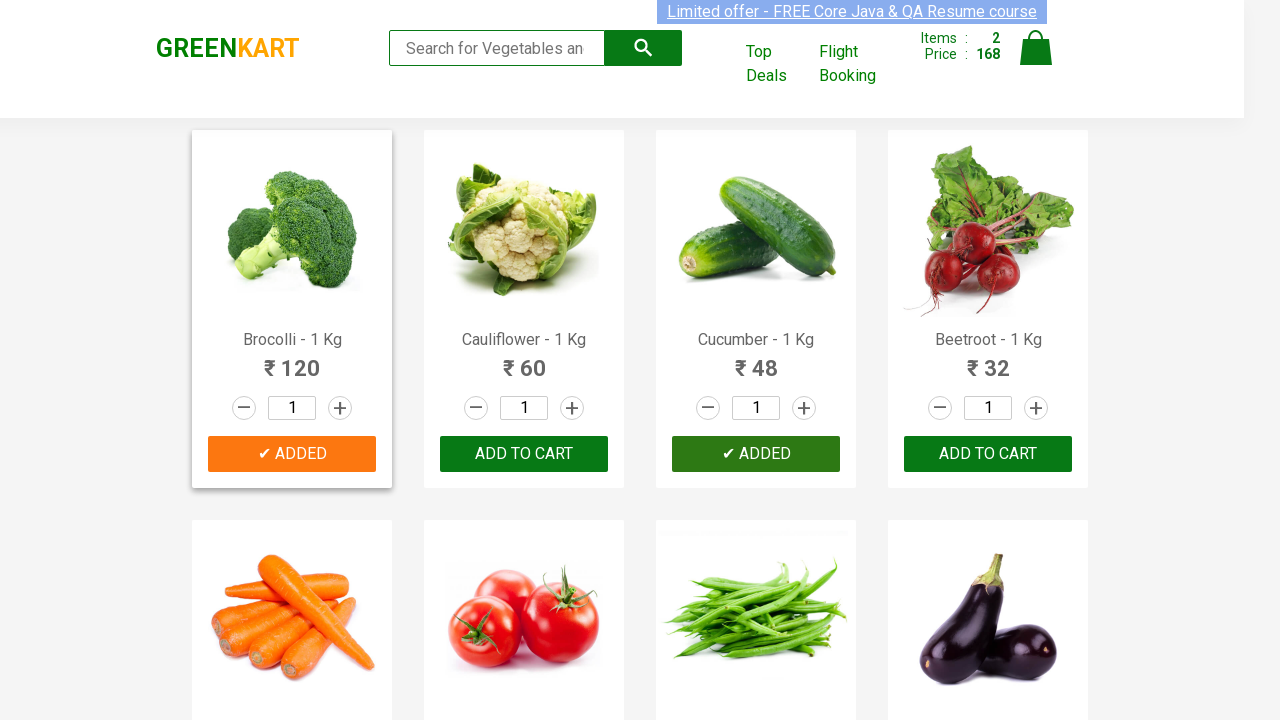

Added Beetroot to cart at (988, 454) on div.product-action > button >> nth=3
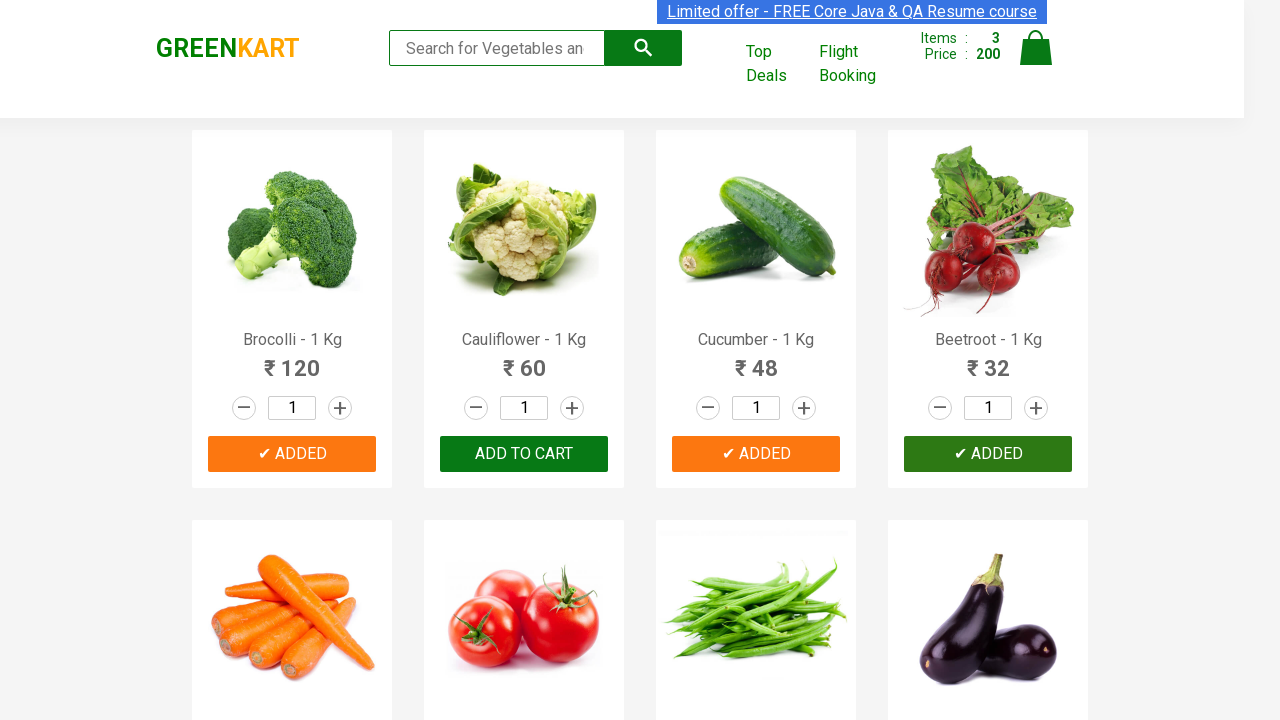

Clicked on cart icon to view cart at (1036, 48) on img[alt='Cart']
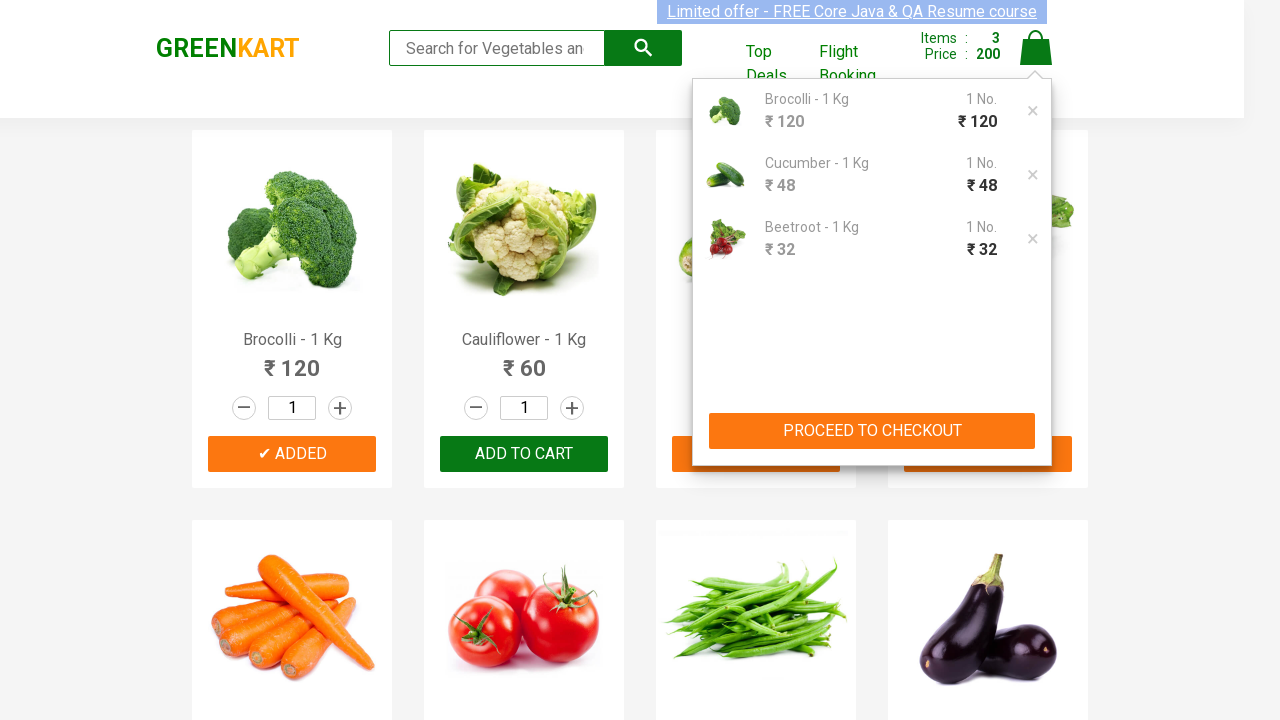

Clicked PROCEED TO CHECKOUT button at (872, 431) on button:text('PROCEED TO CHECKOUT')
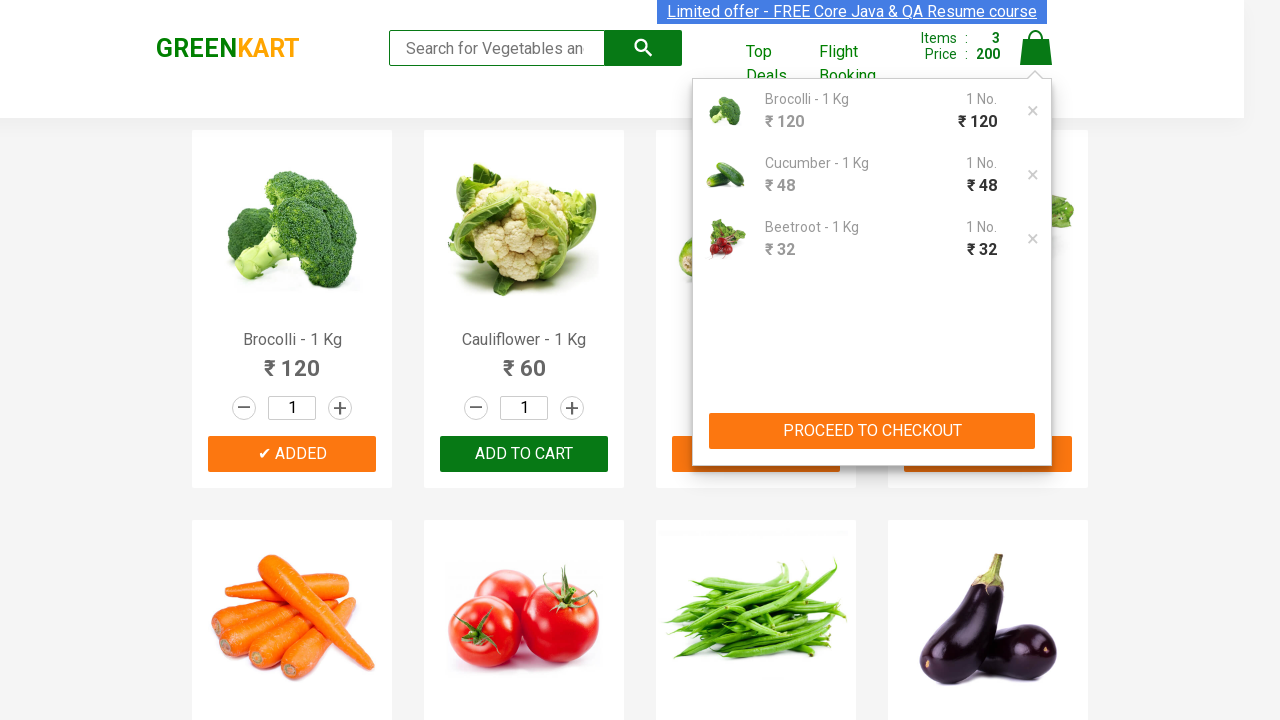

Promo code input field loaded
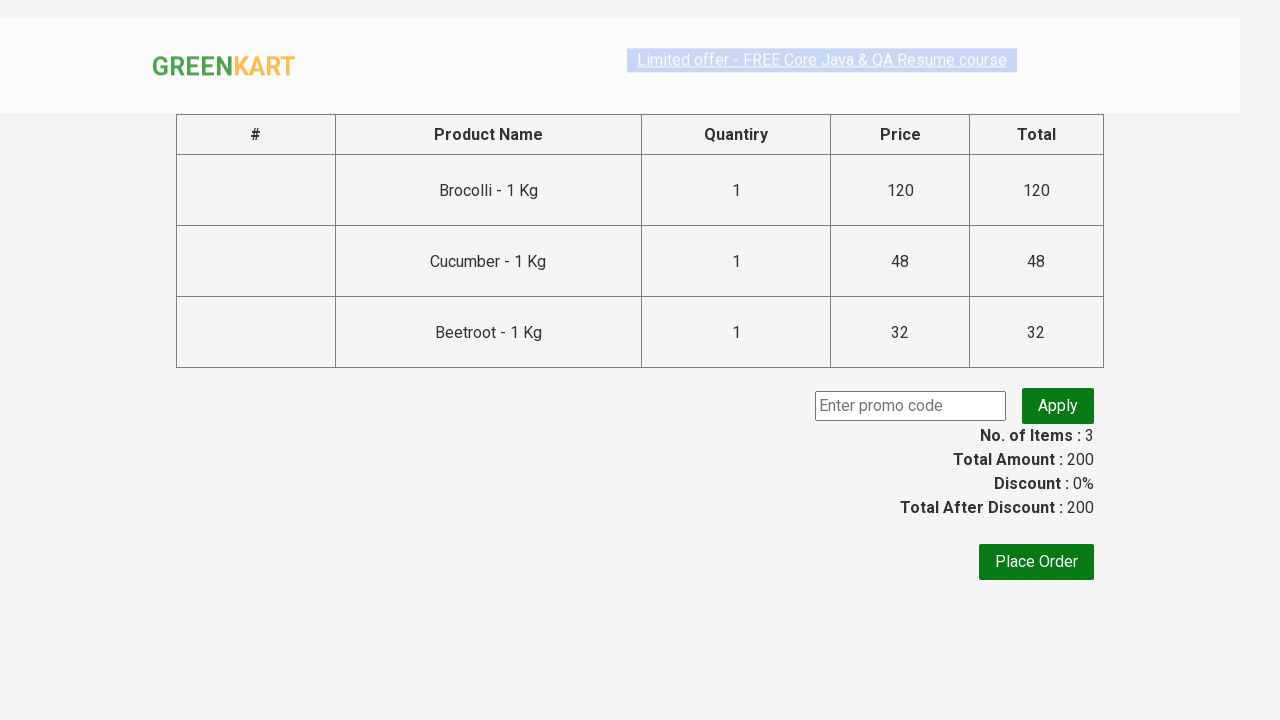

Entered promo code 'rahulshettyacademy' on input.promoCode
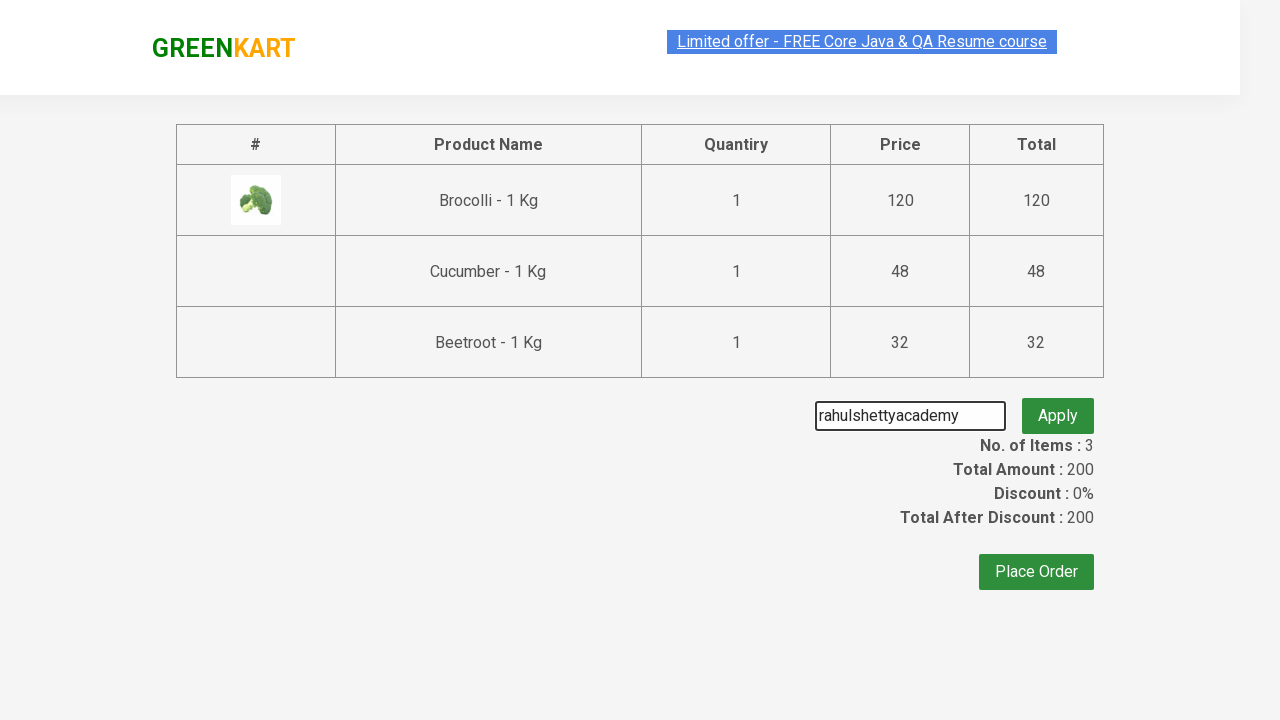

Clicked Apply button to apply promo code at (1058, 406) on button:text('Apply')
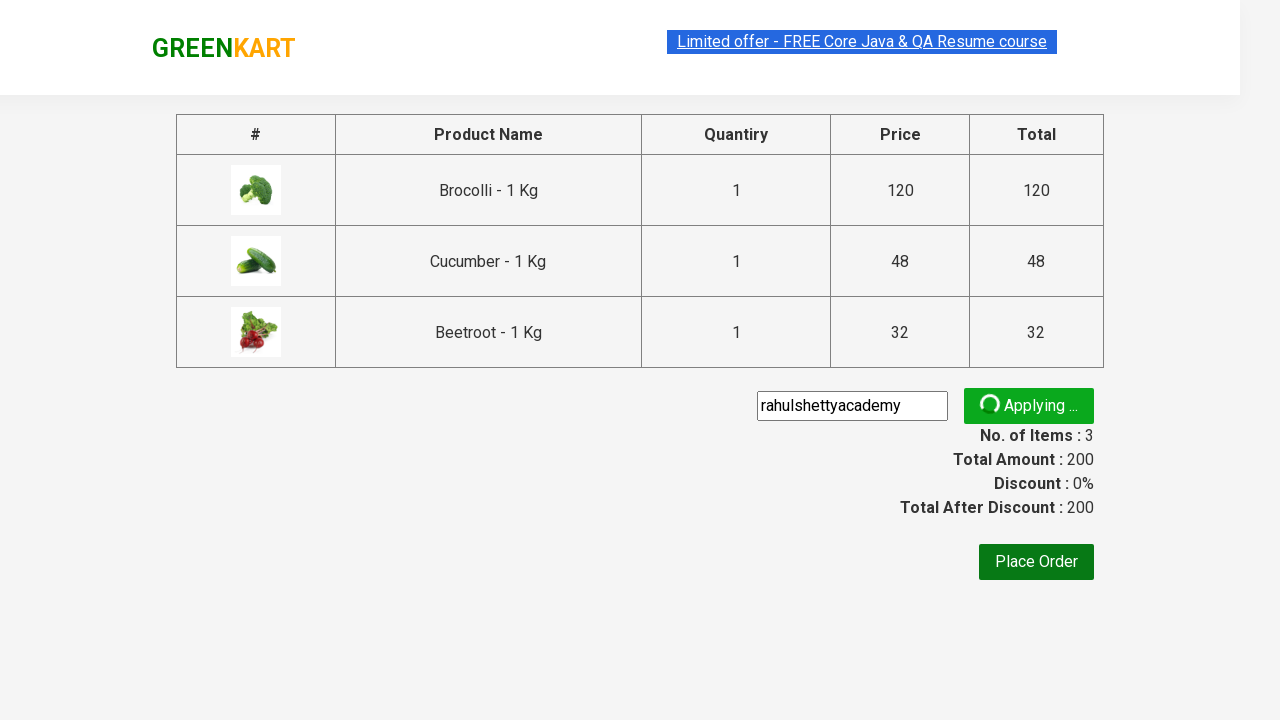

Promo code confirmation message appeared
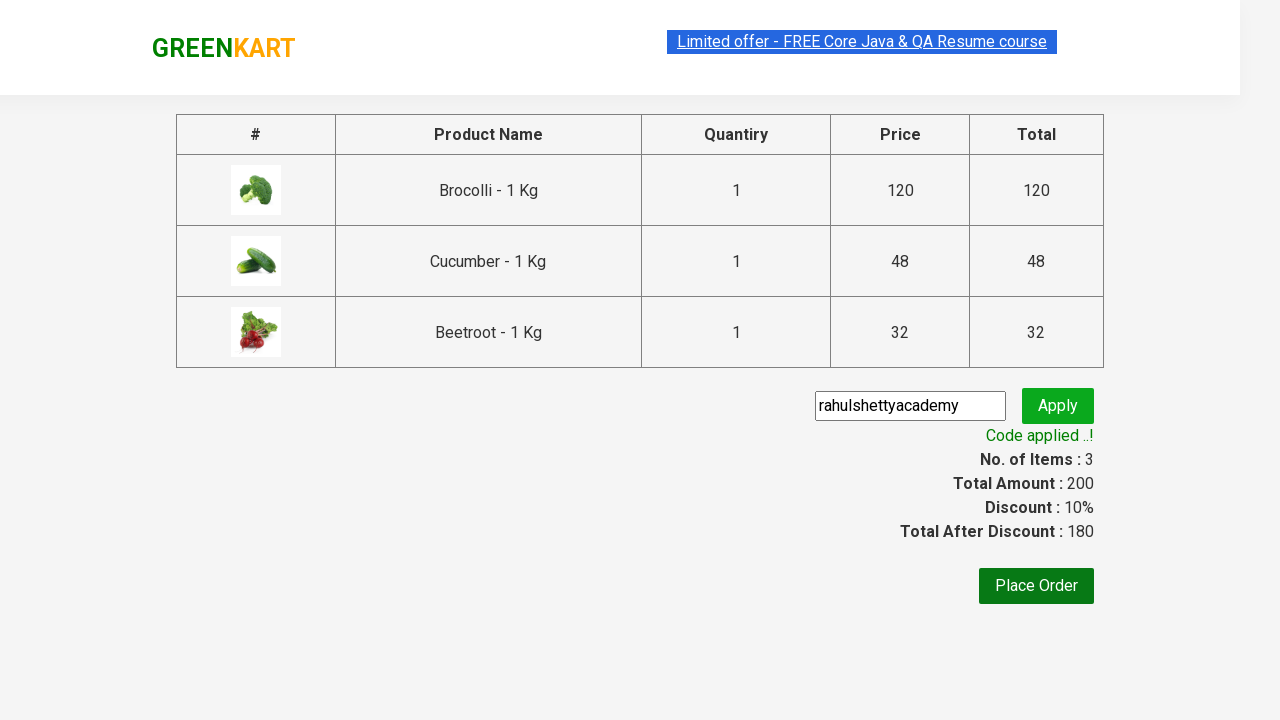

Place Order button is now available
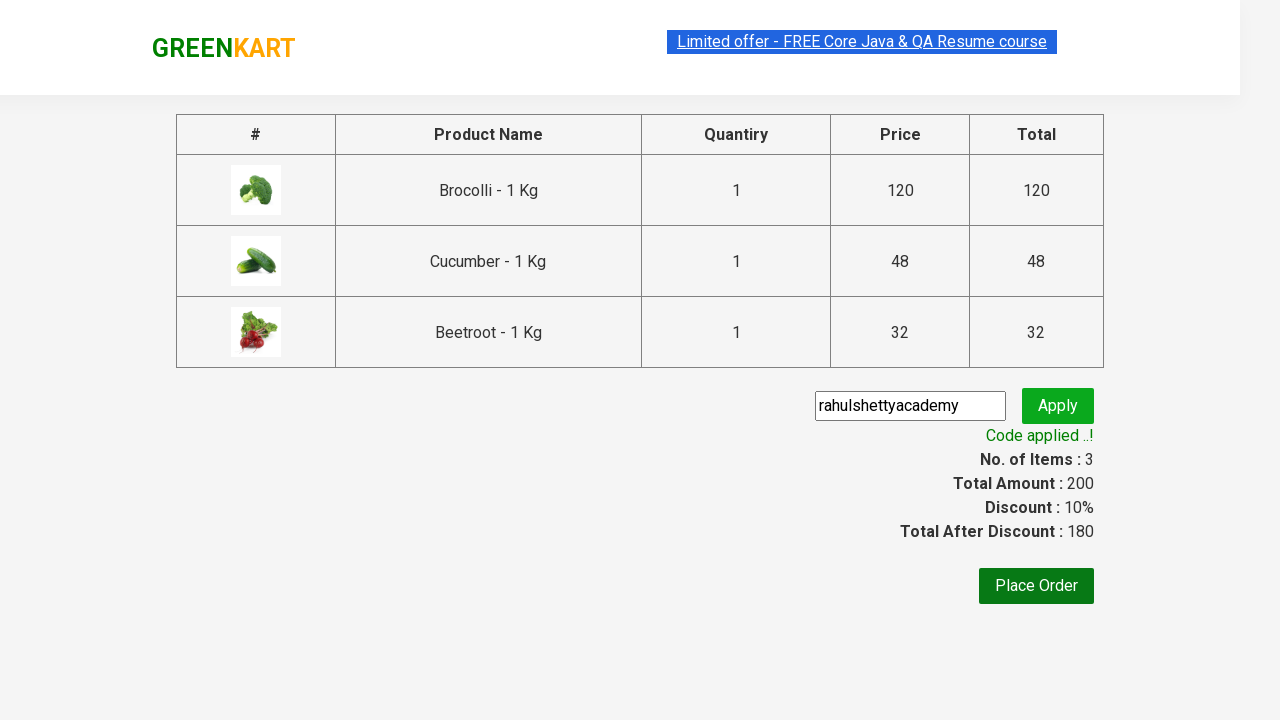

Clicked Place Order button to complete checkout at (1036, 586) on button:text('Place Order')
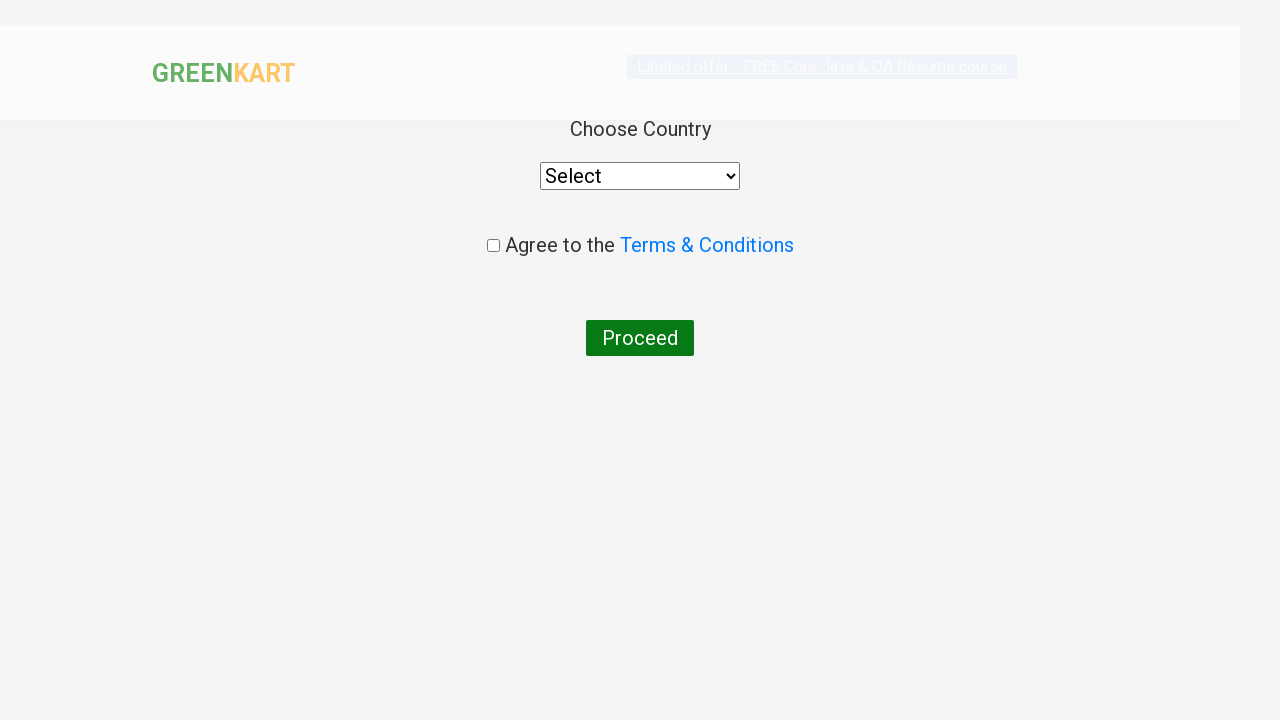

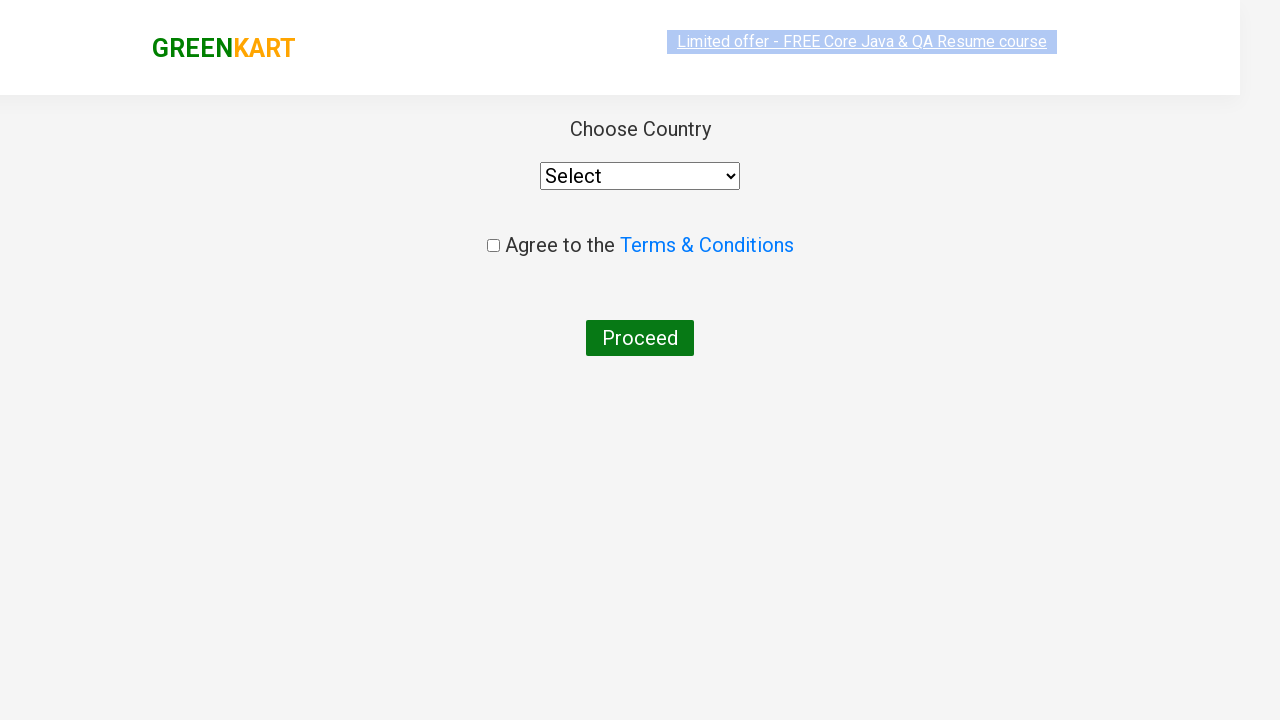